Tests dropdown selection by visible text, selecting "Option 1"

Starting URL: https://the-internet.herokuapp.com/dropdown

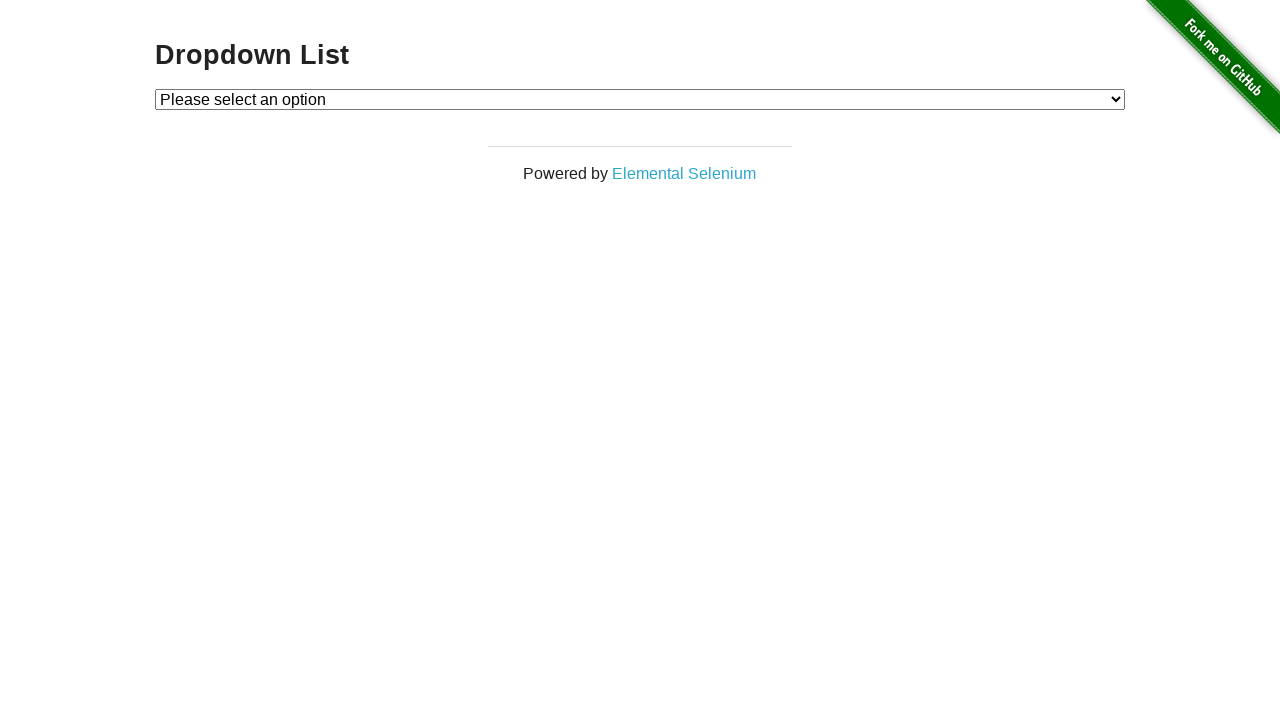

Located dropdown element with id 'dropdown'
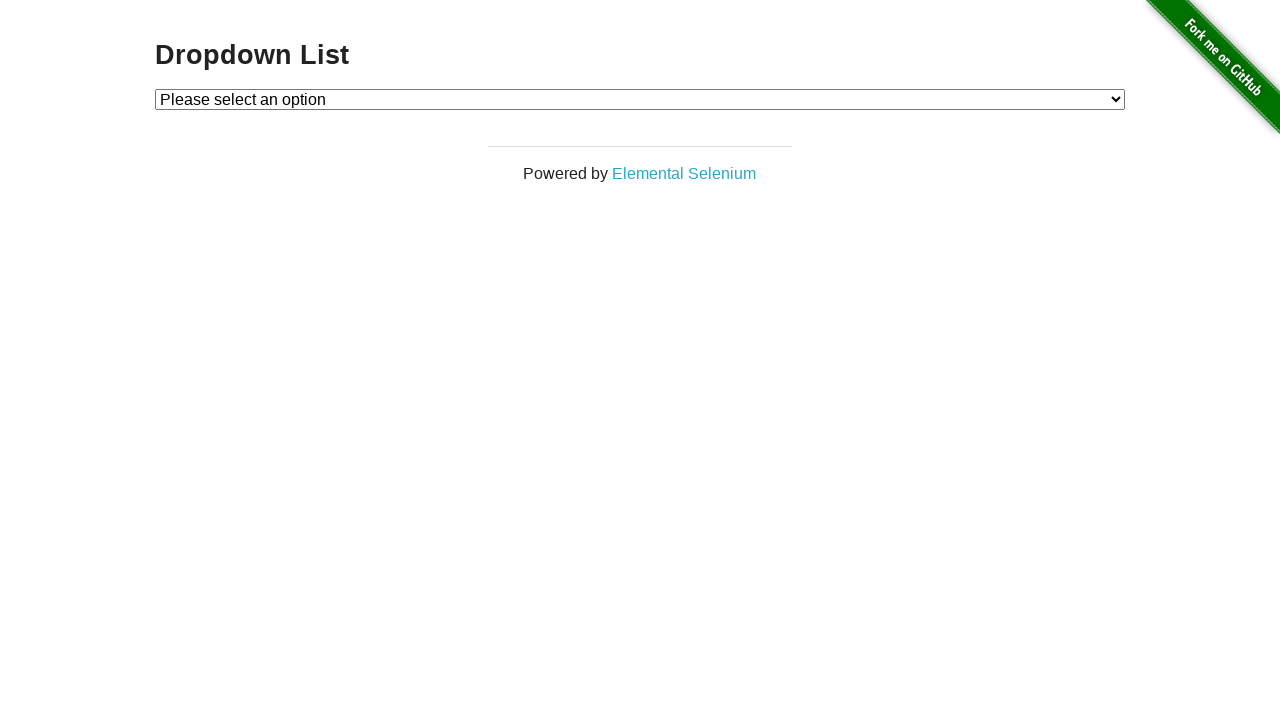

Selected 'Option 1' from dropdown by visible text on select#dropdown
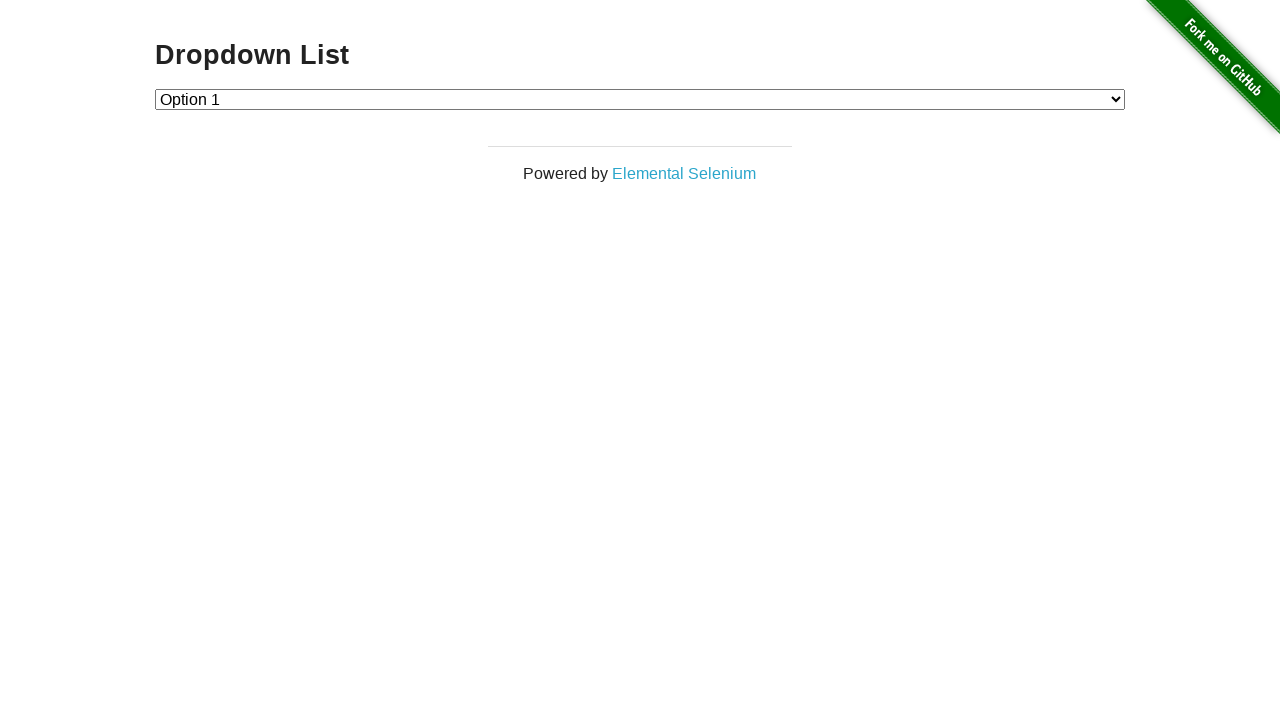

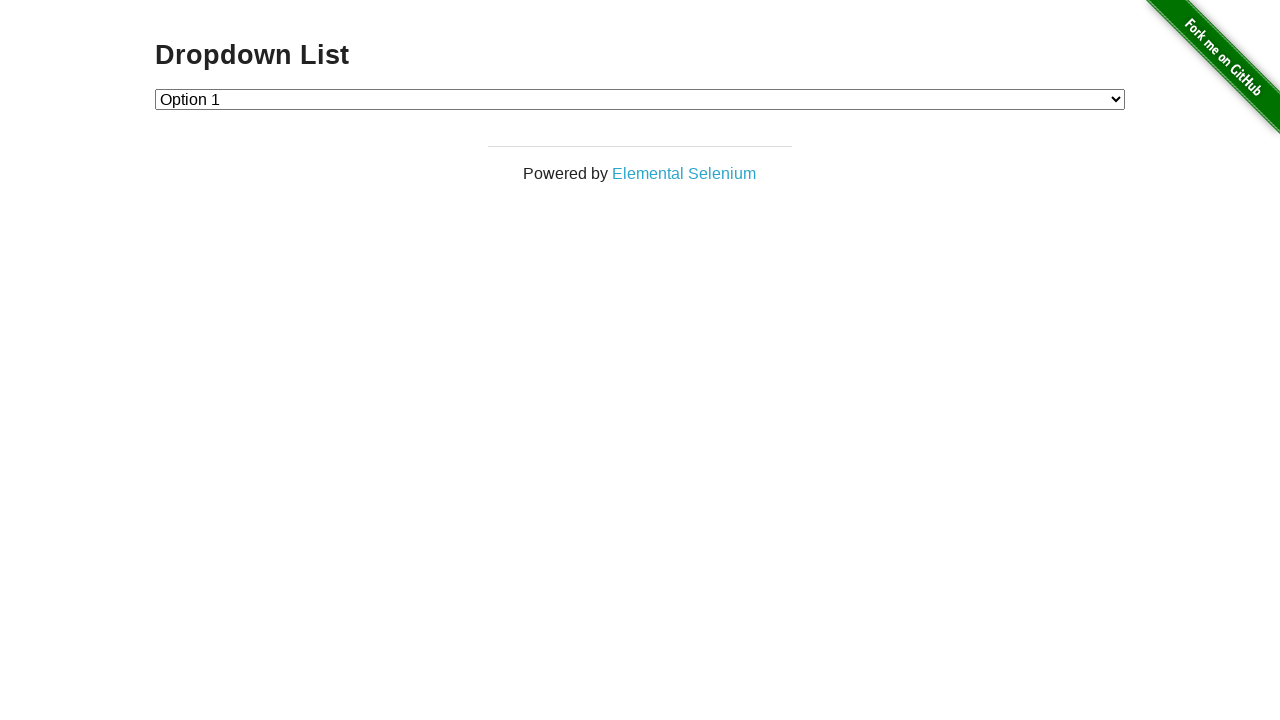